Tests filling a username text field on the DemoQA text-box page using CSS selectors to locate the input element

Starting URL: https://demoqa.com/text-box

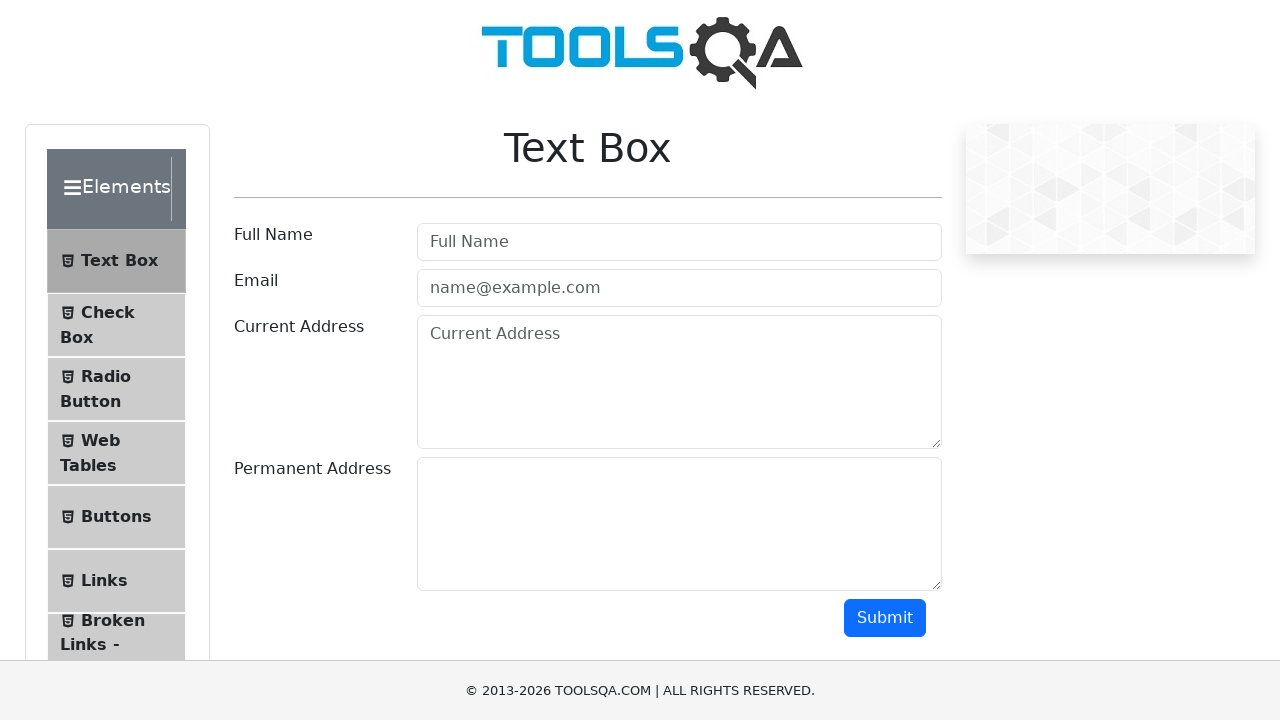

Navigated to DemoQA text-box page
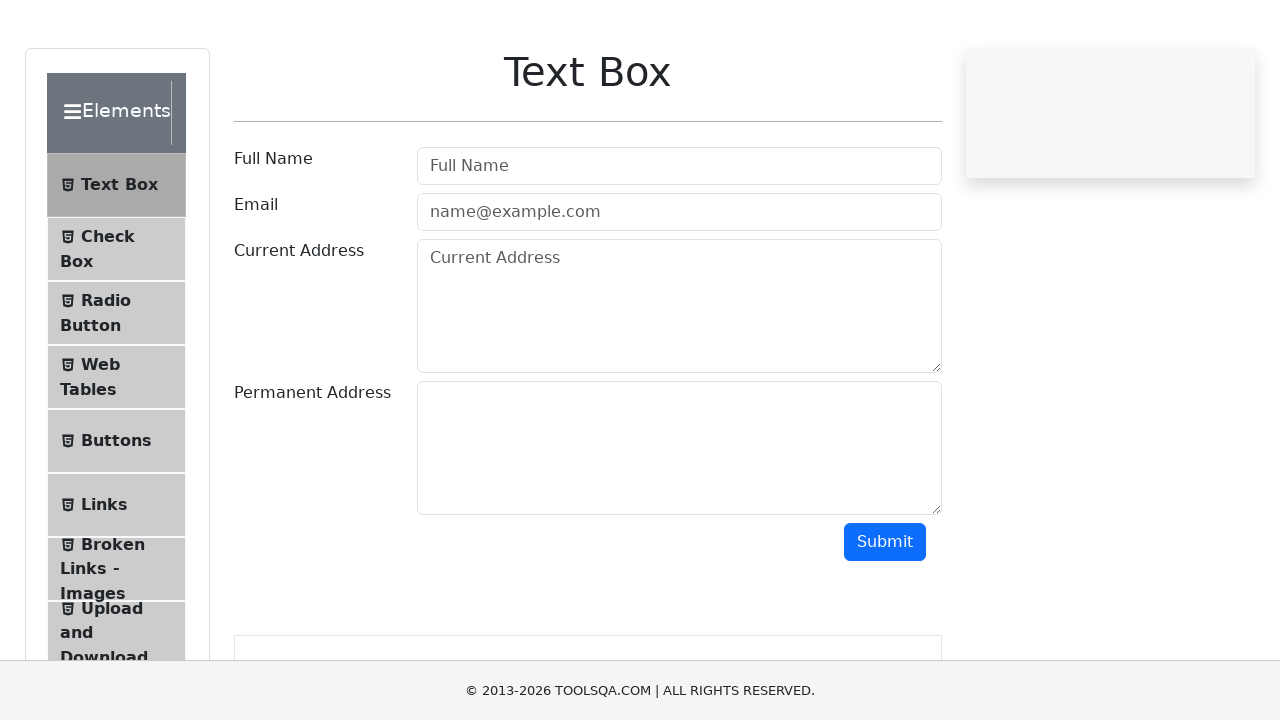

Filled userName field with 'Akatova' using CSS selector on .form-control[id='userName']
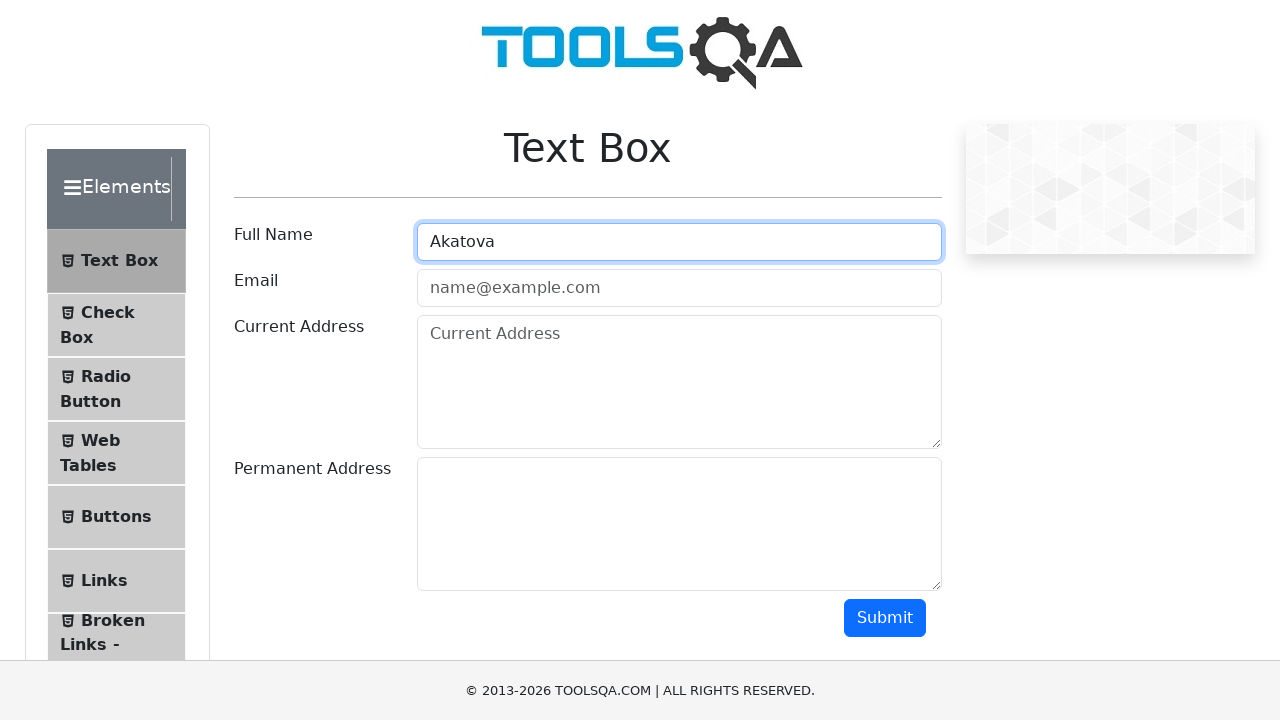

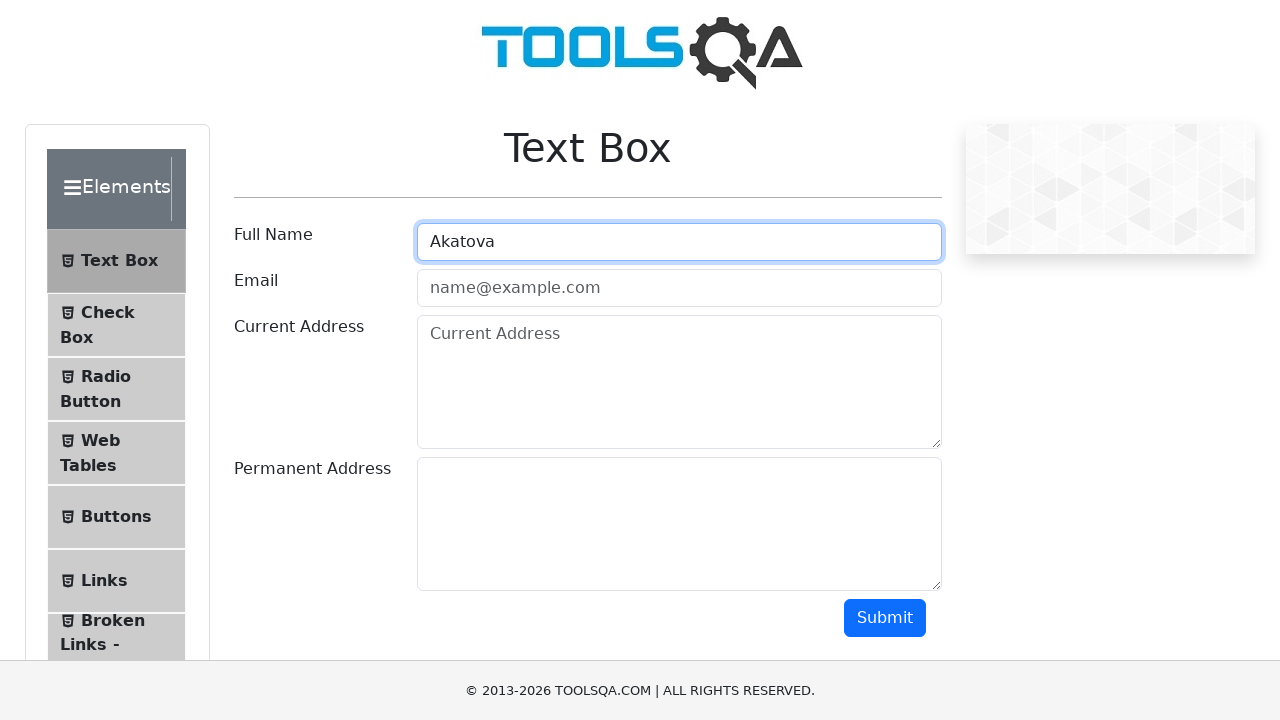